Tests page scrolling functionality by scrolling down and then back up on the jQuery UI slider demo page

Starting URL: https://jqueryui.com/slider/#colorpicker

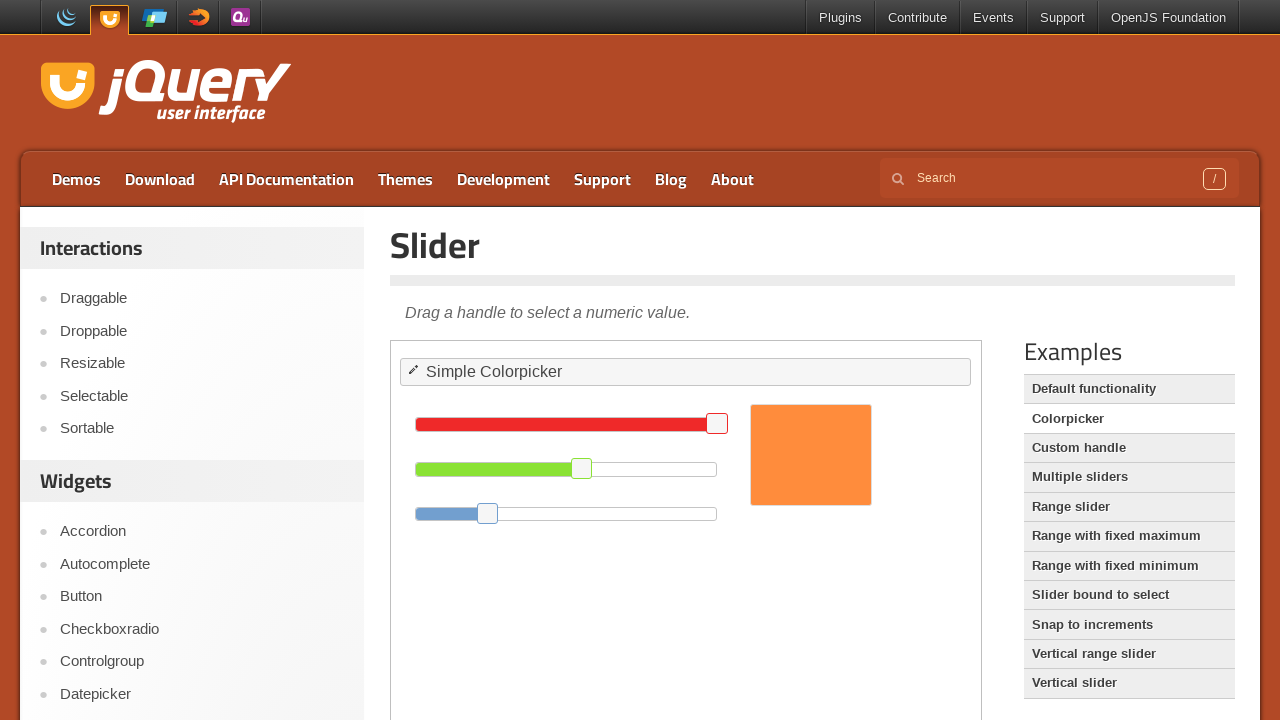

Scrolled page down by 2500 pixels
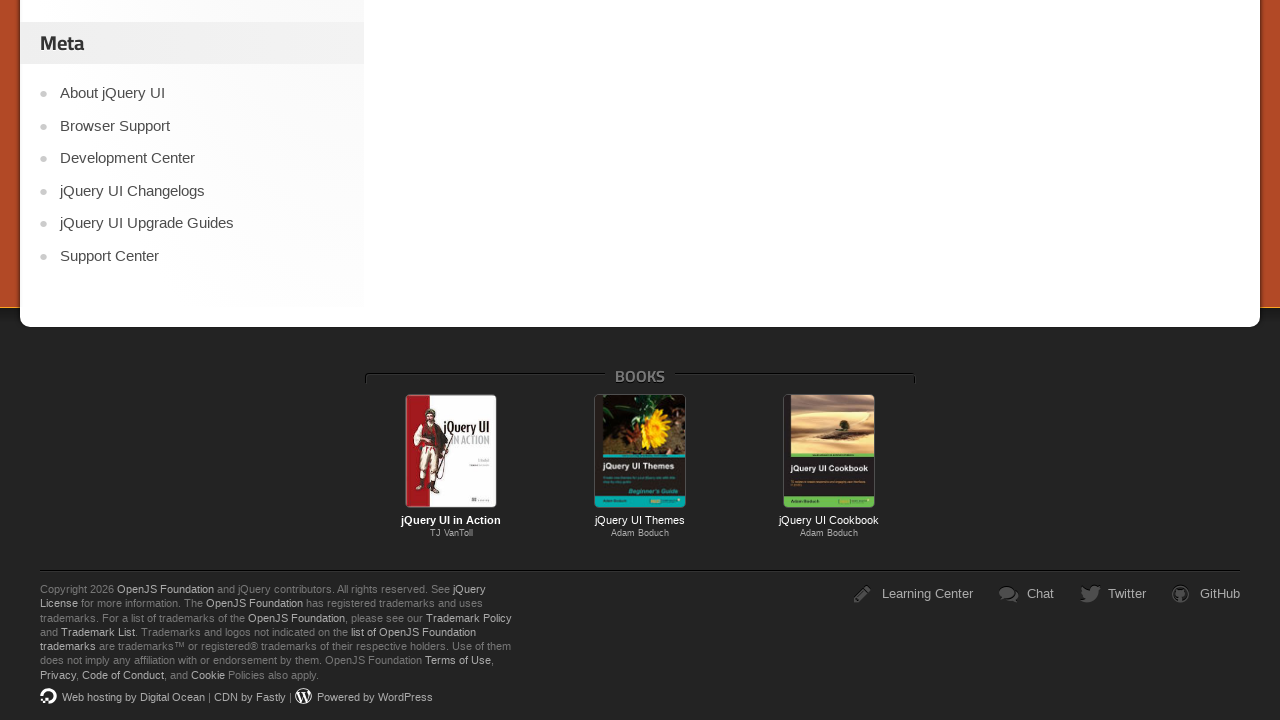

Waited 2000ms for scroll to complete
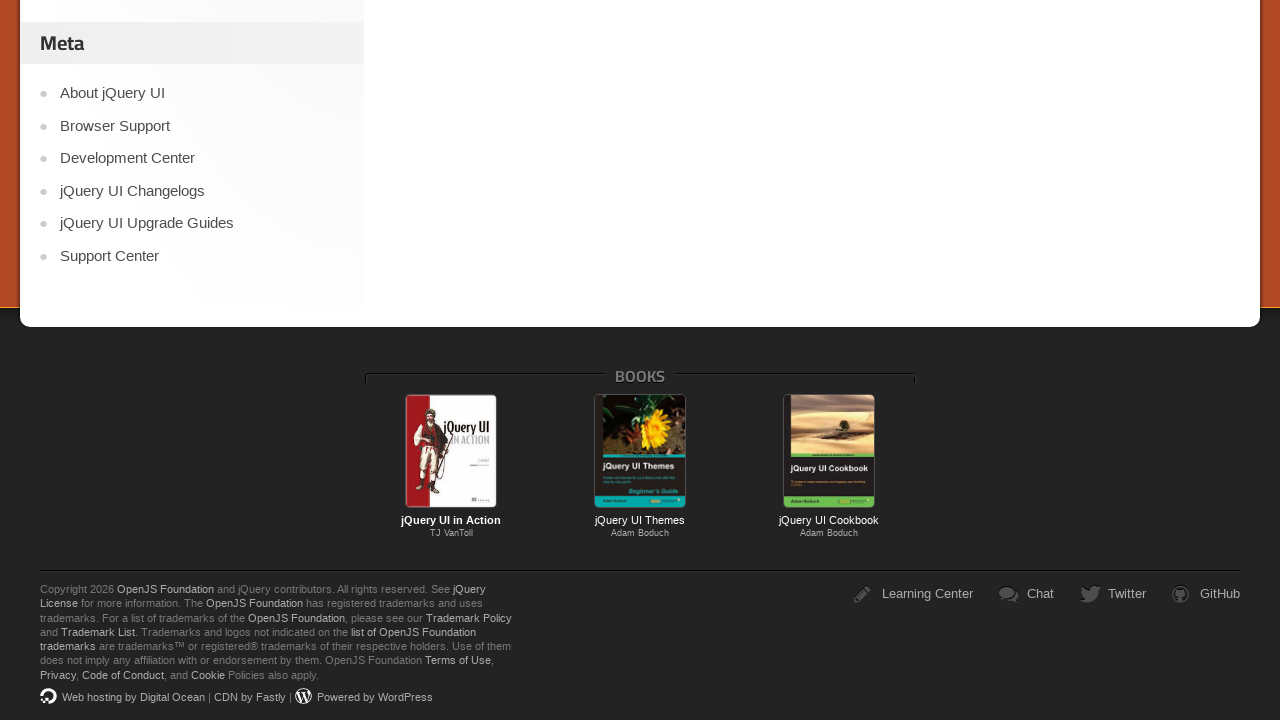

Scrolled page back up by 1000 pixels
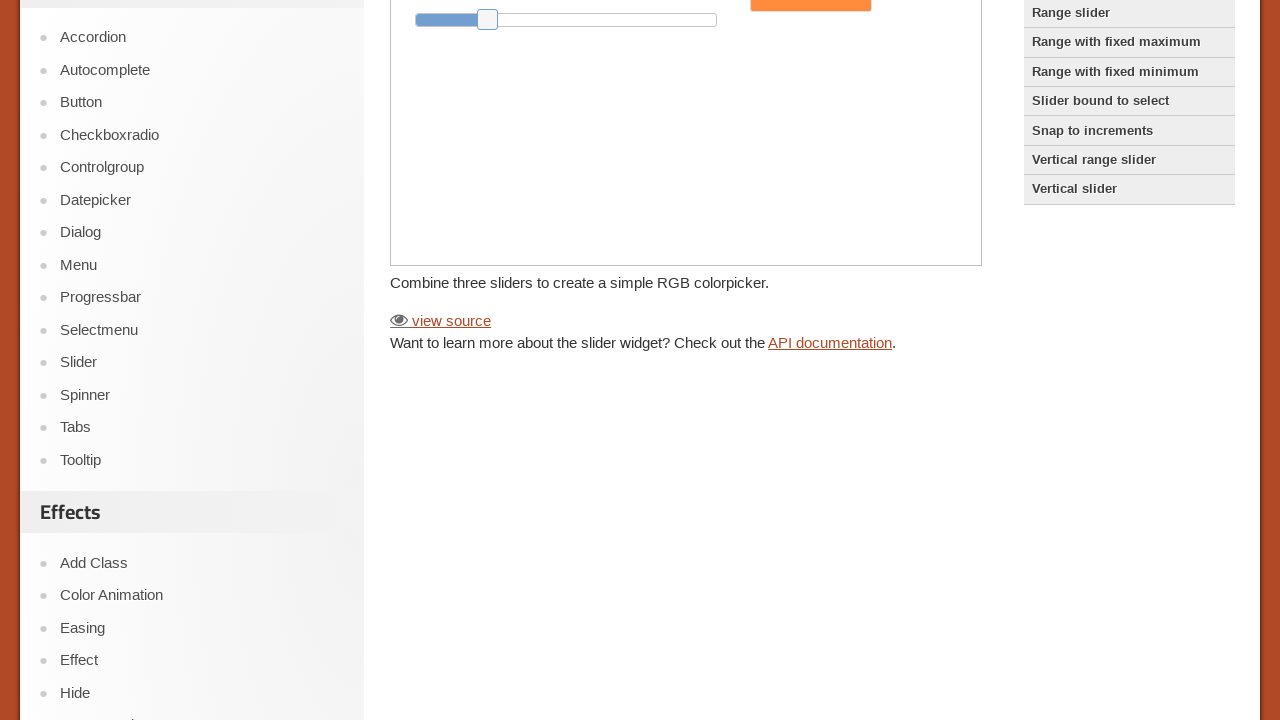

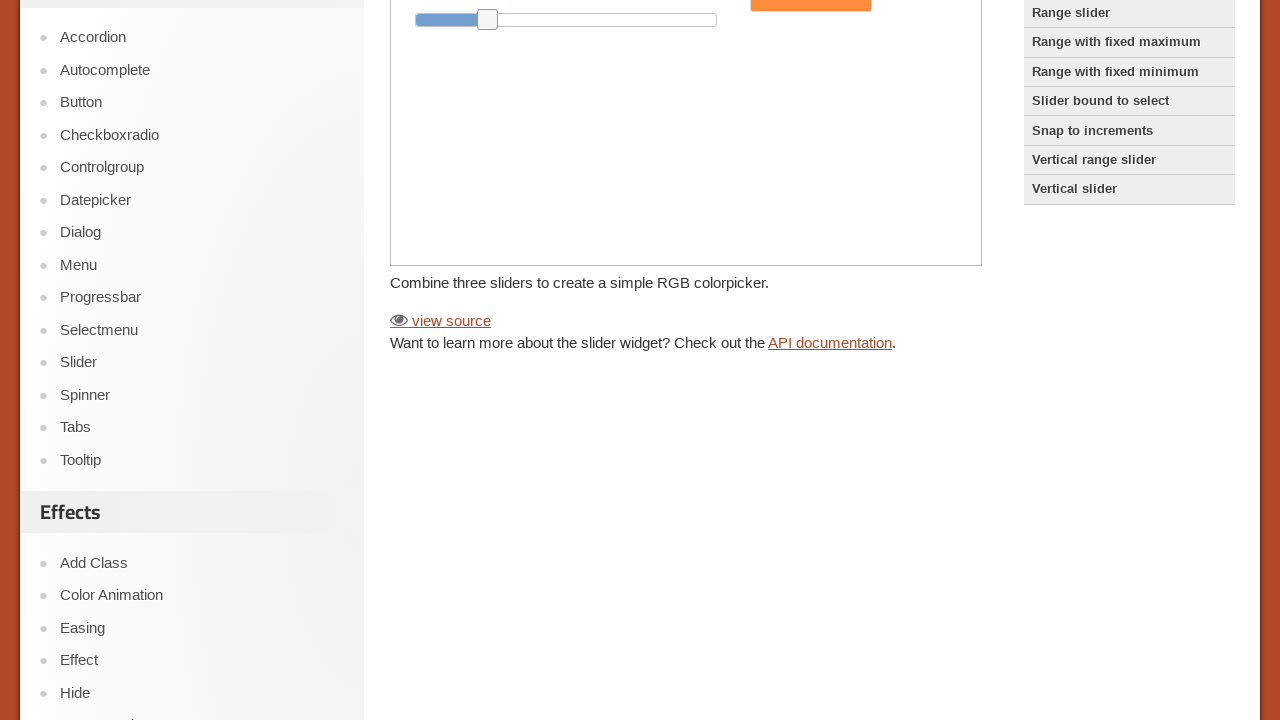